Navigates from found.in to a specific location in the Voxels virtual world at coordinates E@1890E,1149N

Starting URL: http://found.in/

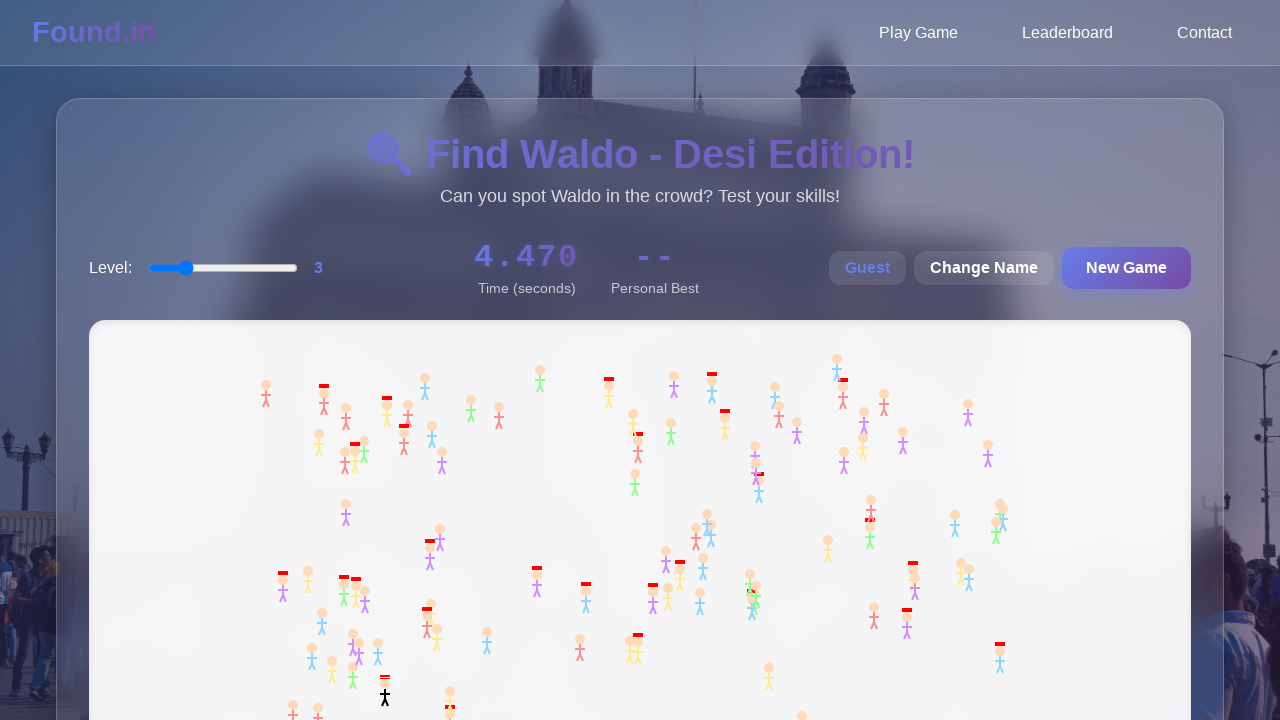

Navigated to found.in homepage
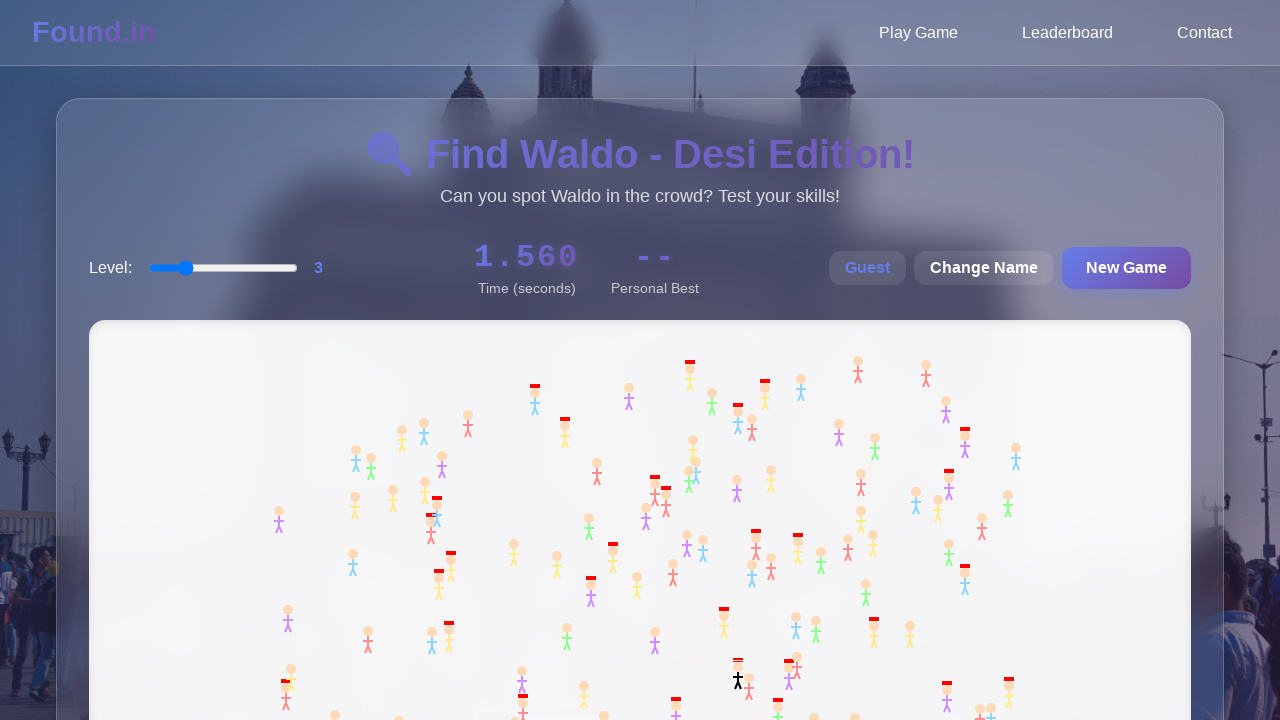

Navigated to Voxels virtual world at coordinates E@1890E,1149N
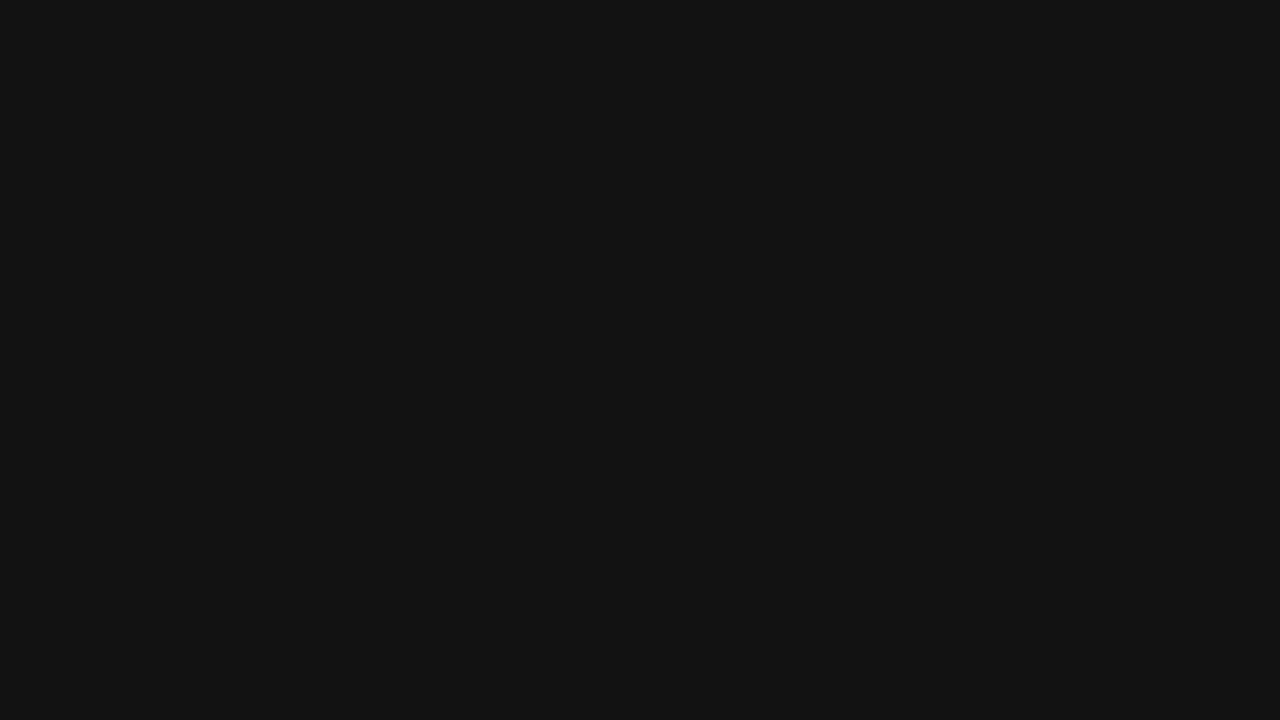

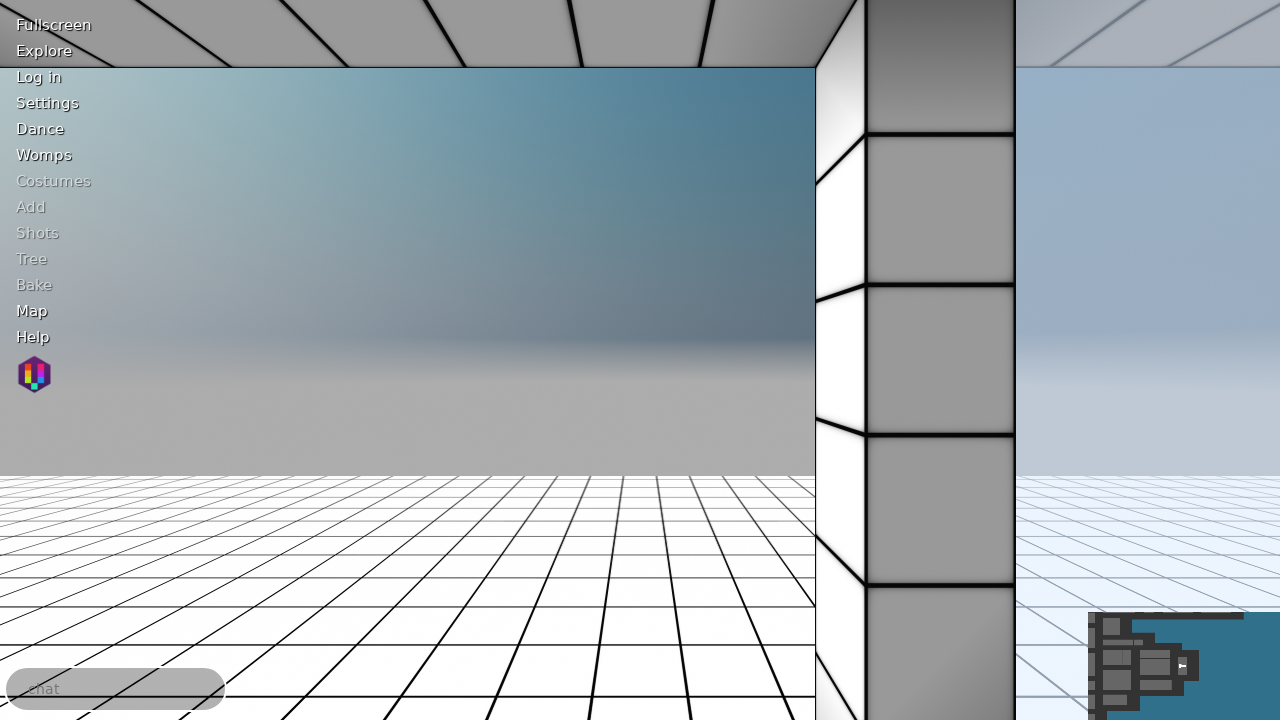